Tests that clicking the TOP LISTS button navigates to the toplist page by verifying the URL changes

Starting URL: https://www.99-bottles-of-beer.net/

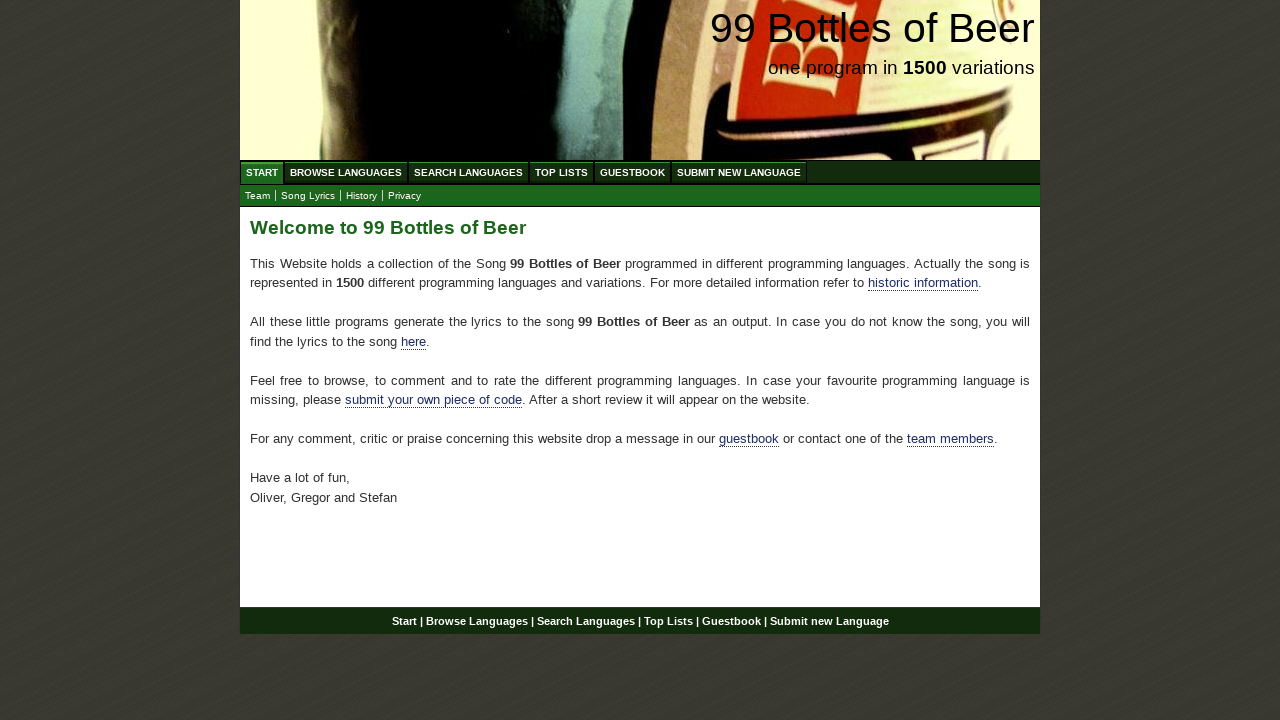

Clicked TOP LISTS button in navigation at (562, 172) on xpath=//div[@id='navigation']//a[@href='/toplist.html']
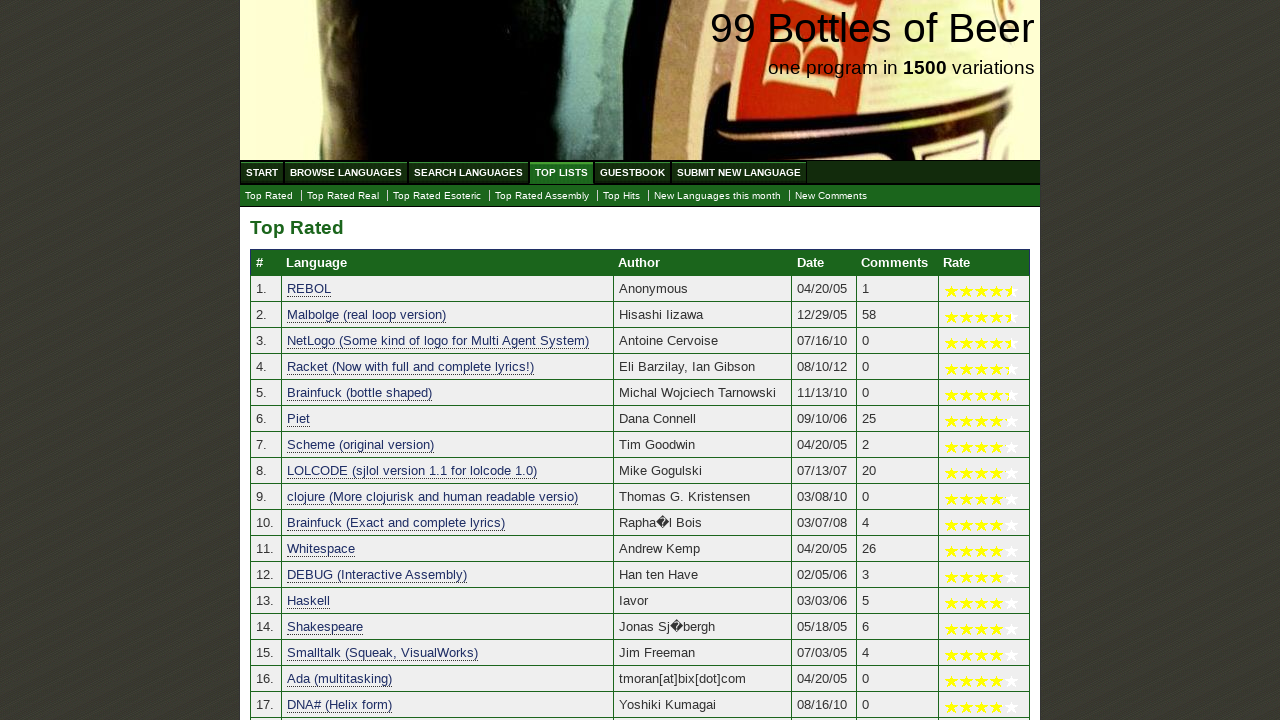

Verified navigation to toplist page - URL changed to toplist.html
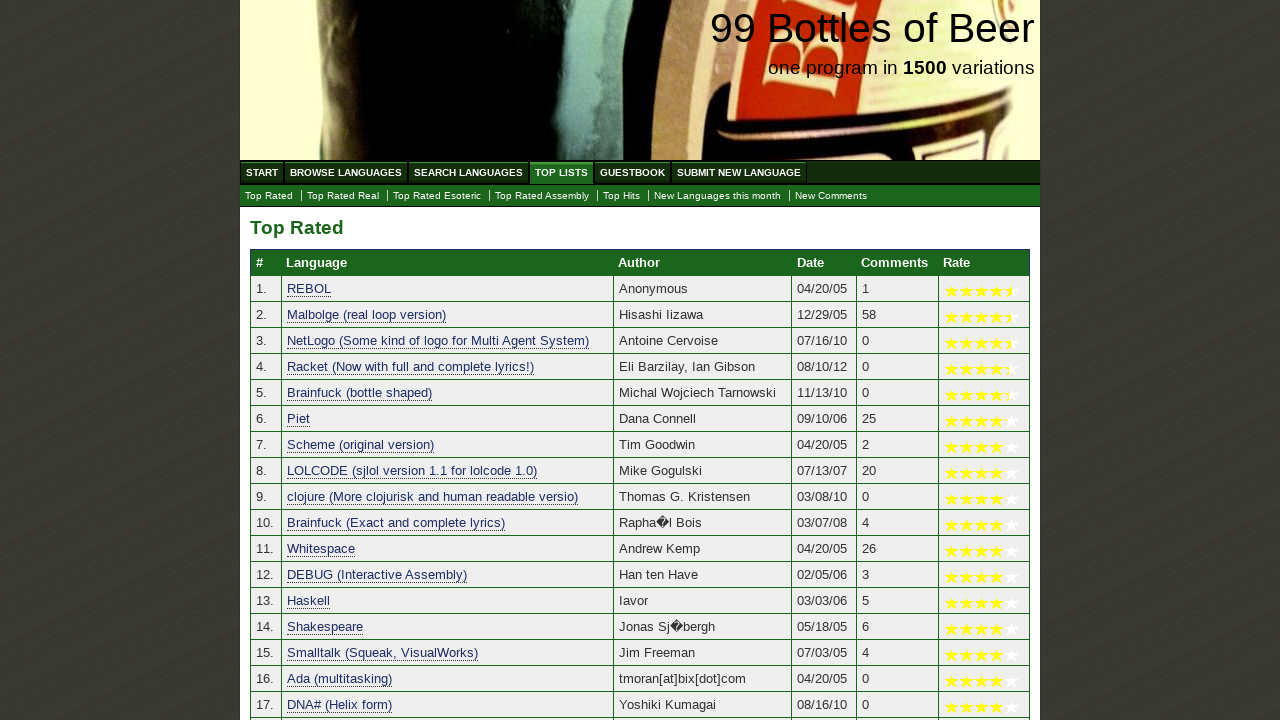

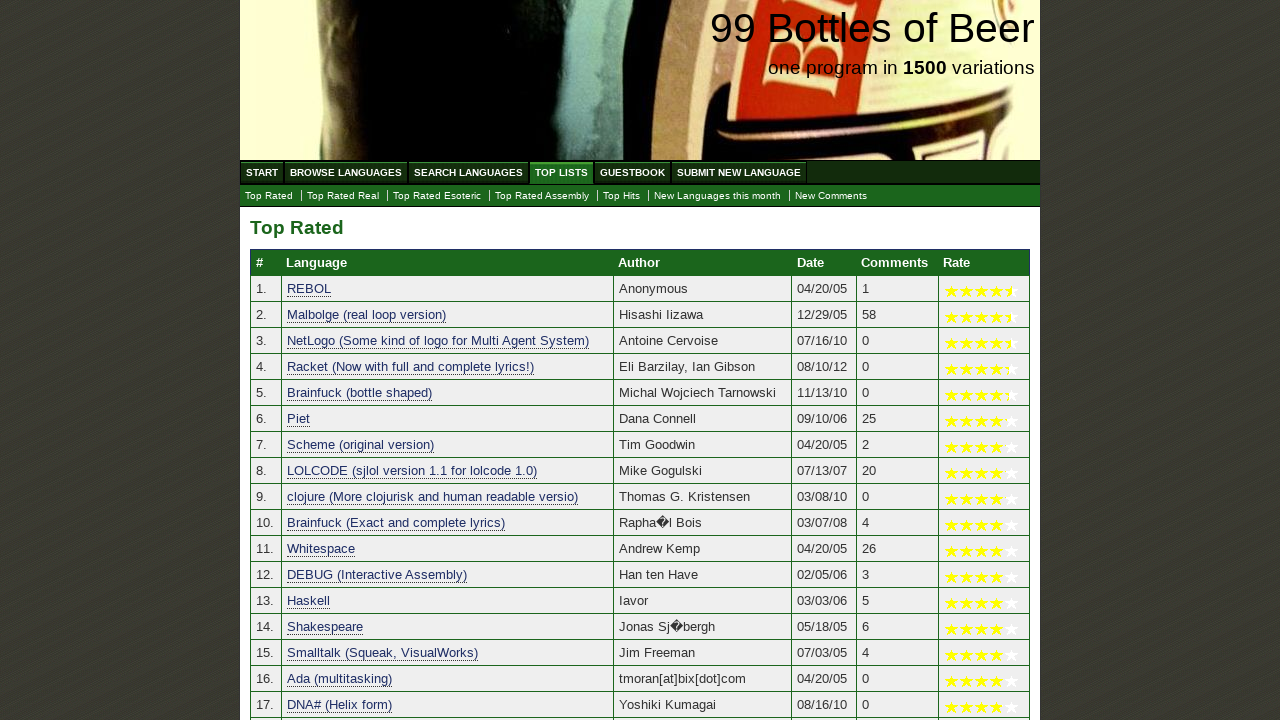